Tests JavaScript alert handling by clicking a button that triggers an alert and then accepting the alert dialog

Starting URL: http://the-internet.herokuapp.com/javascript_alerts

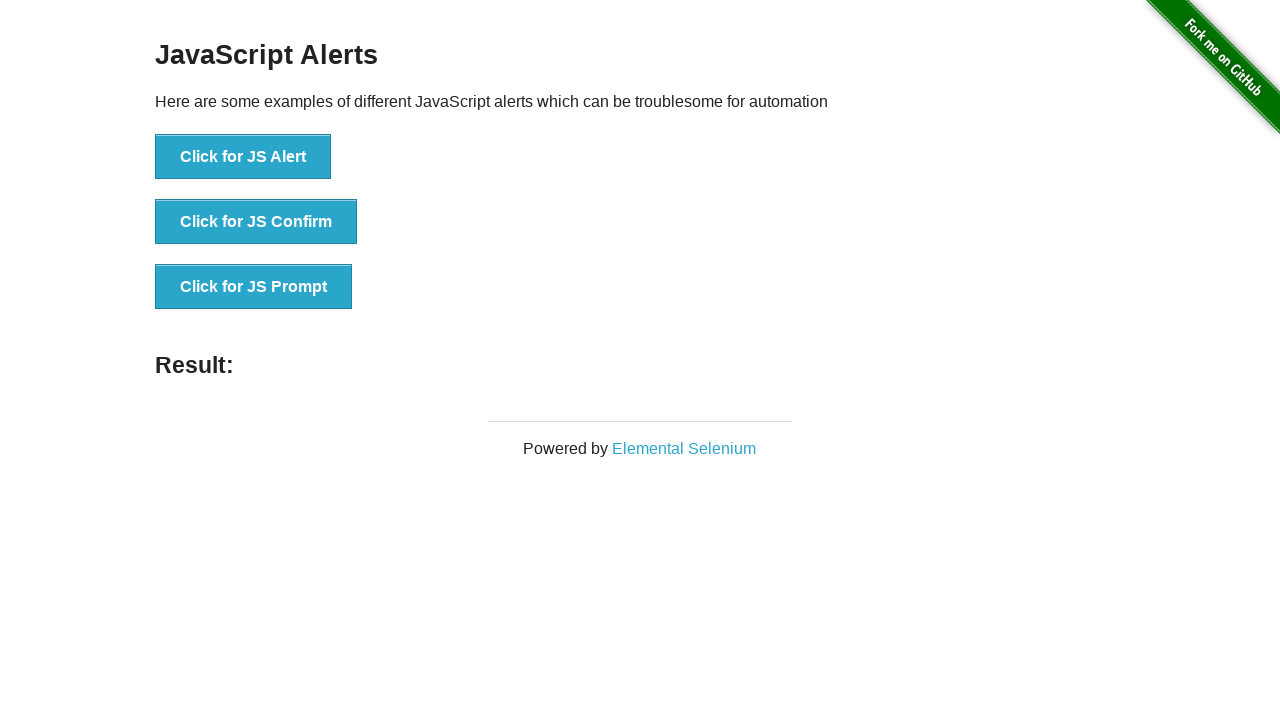

Clicked the first button to trigger JavaScript alert at (243, 157) on xpath=//*[@id='content']/div/ul/li[1]/button
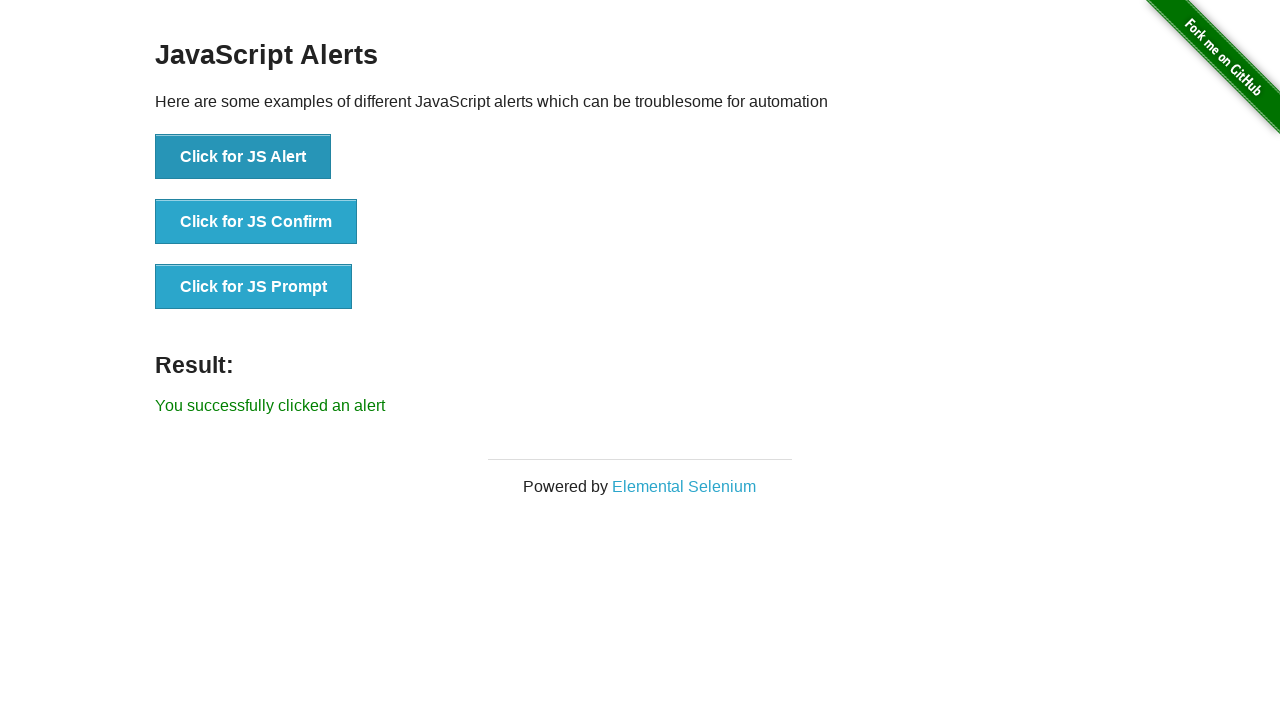

Set up dialog handler to accept alerts
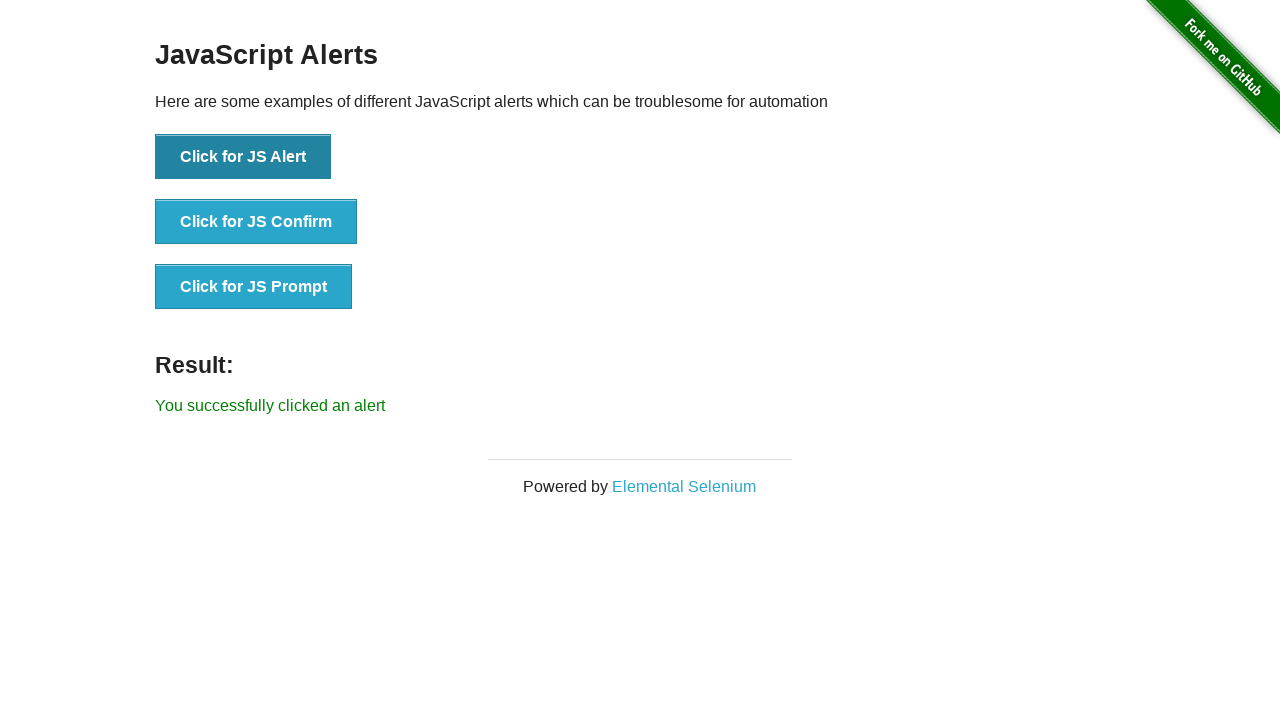

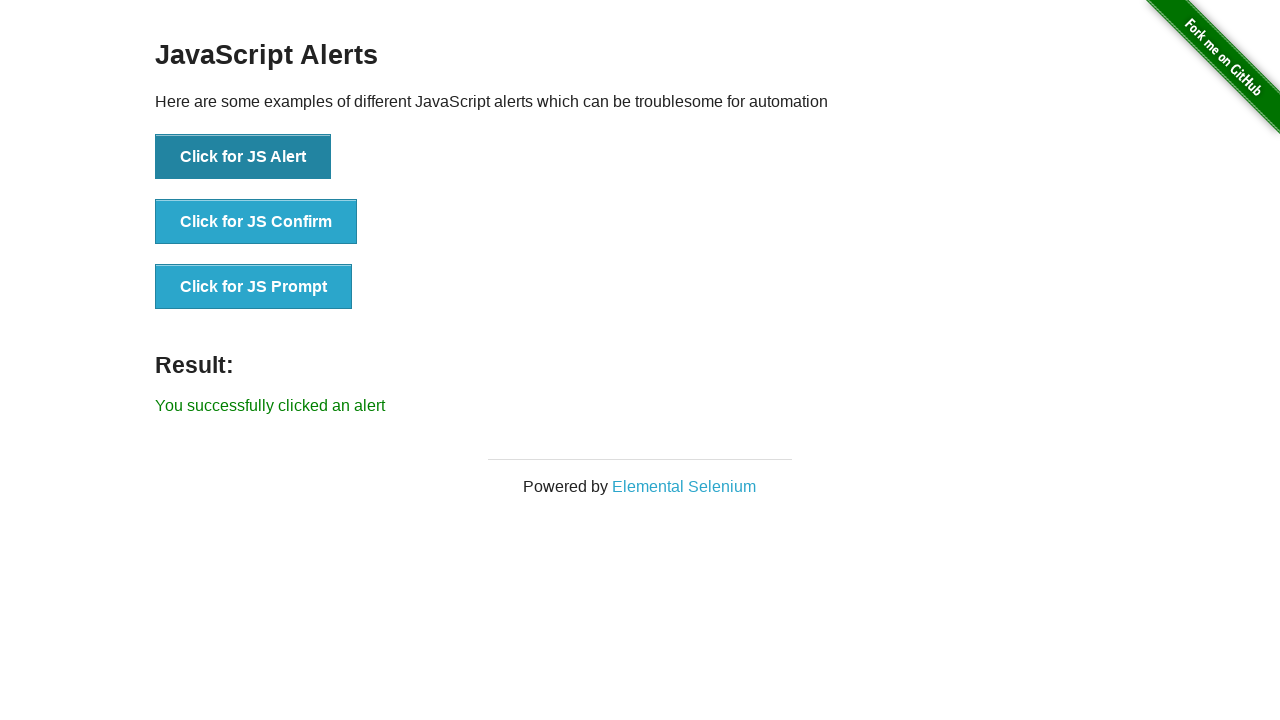